Tests hover functionality on SpiceJet website by hovering over the SpiceClub menu item and clicking on a revealed link

Starting URL: https://www.spicejet.com/

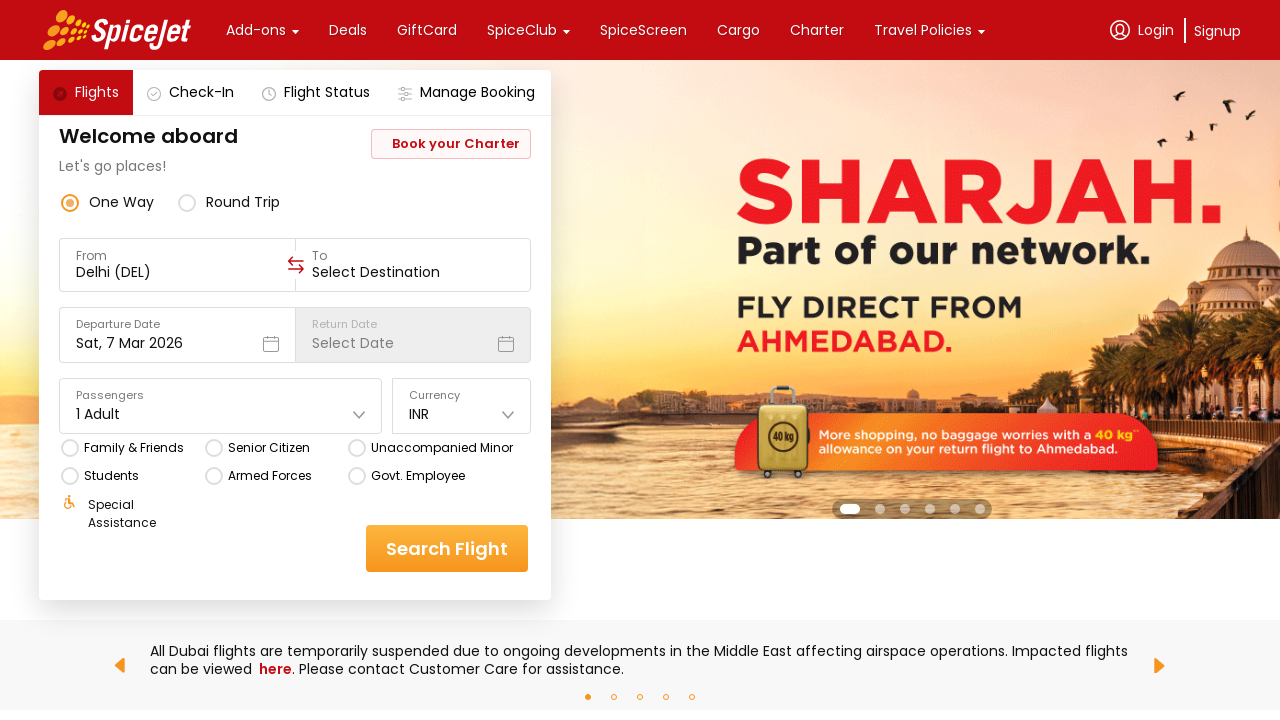

Hovered over SpiceClub menu item at (522, 30) on xpath=//div[text()='SpiceClub']
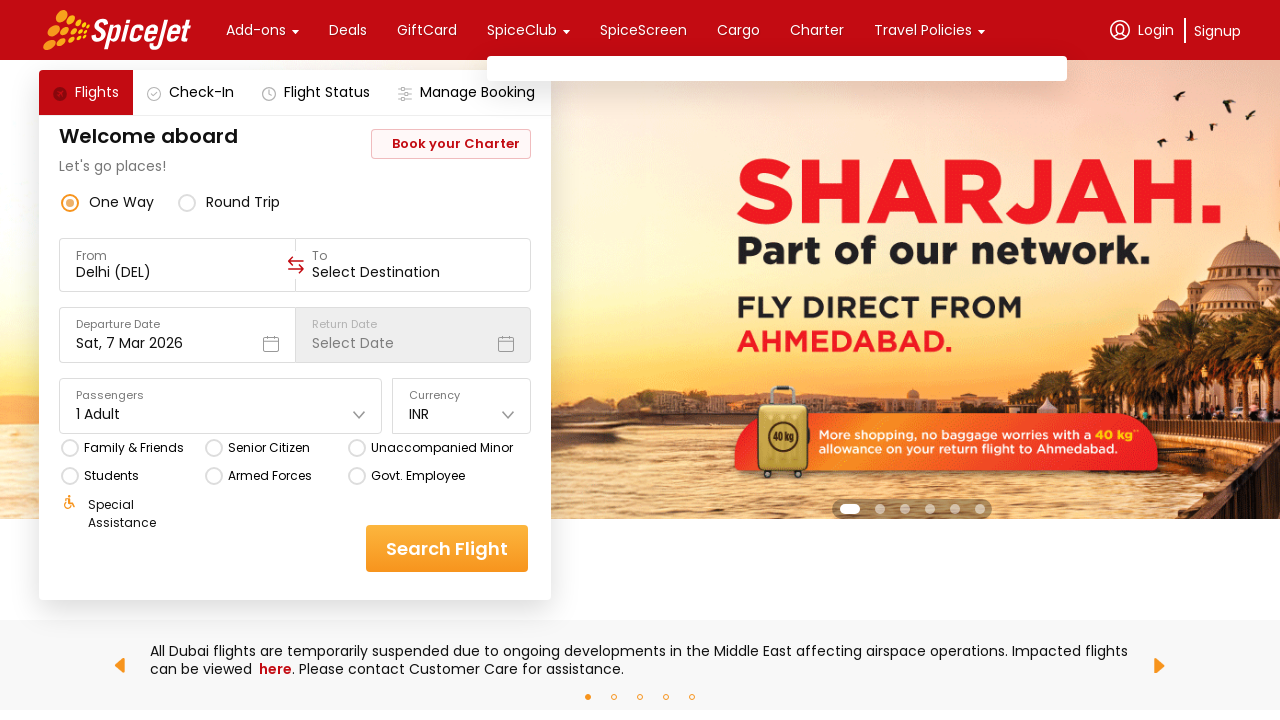

Dropdown link became visible after hover
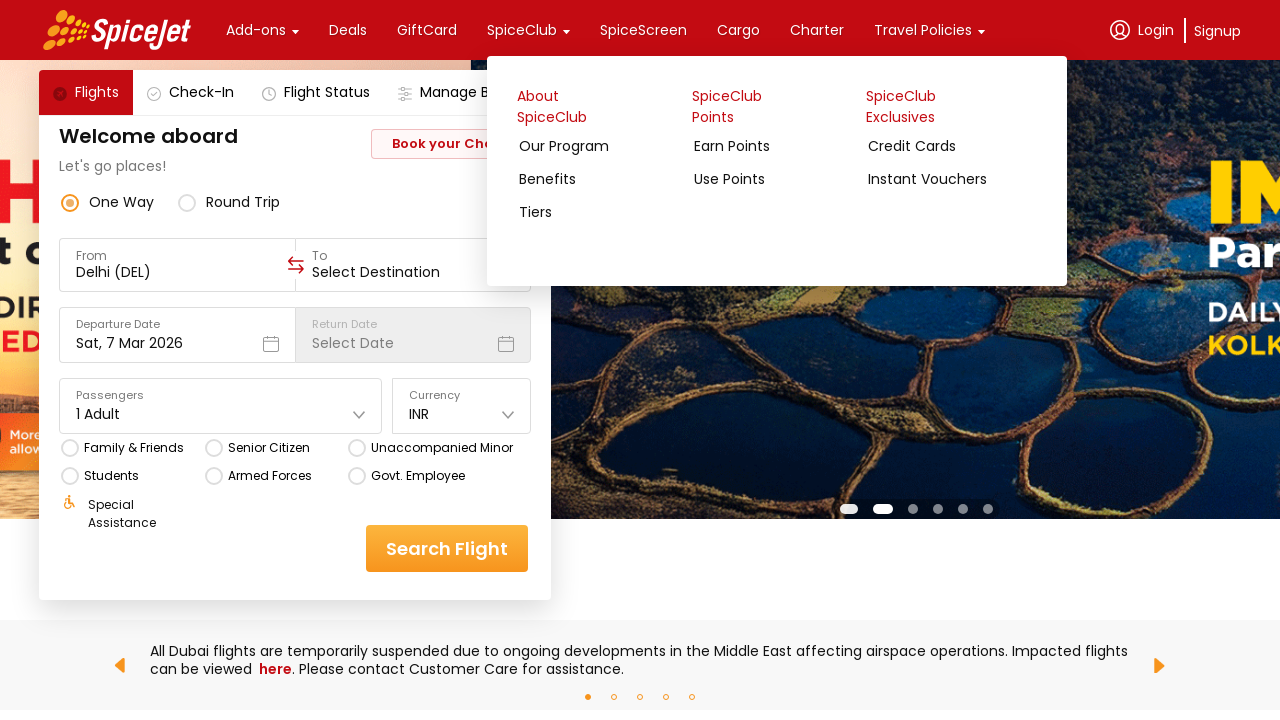

Clicked on revealed SpiceClub program link at (601, 152) on xpath=//a[contains(@href,'/home#program')]
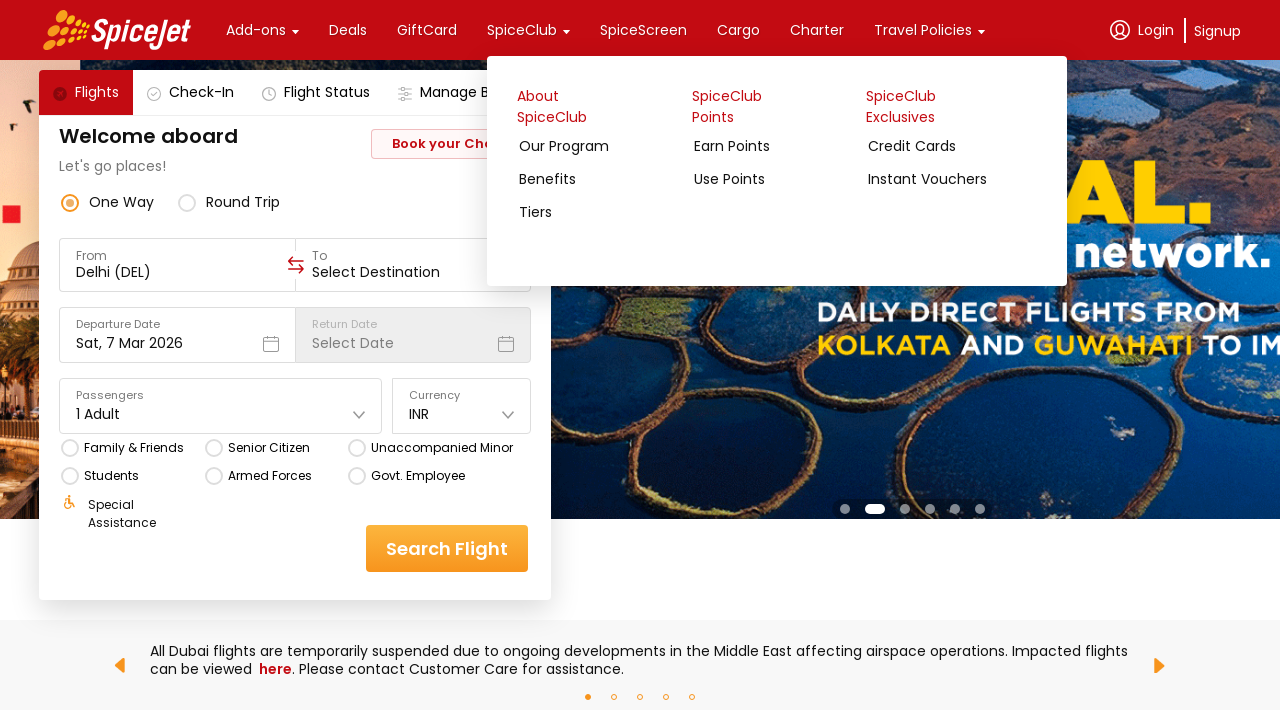

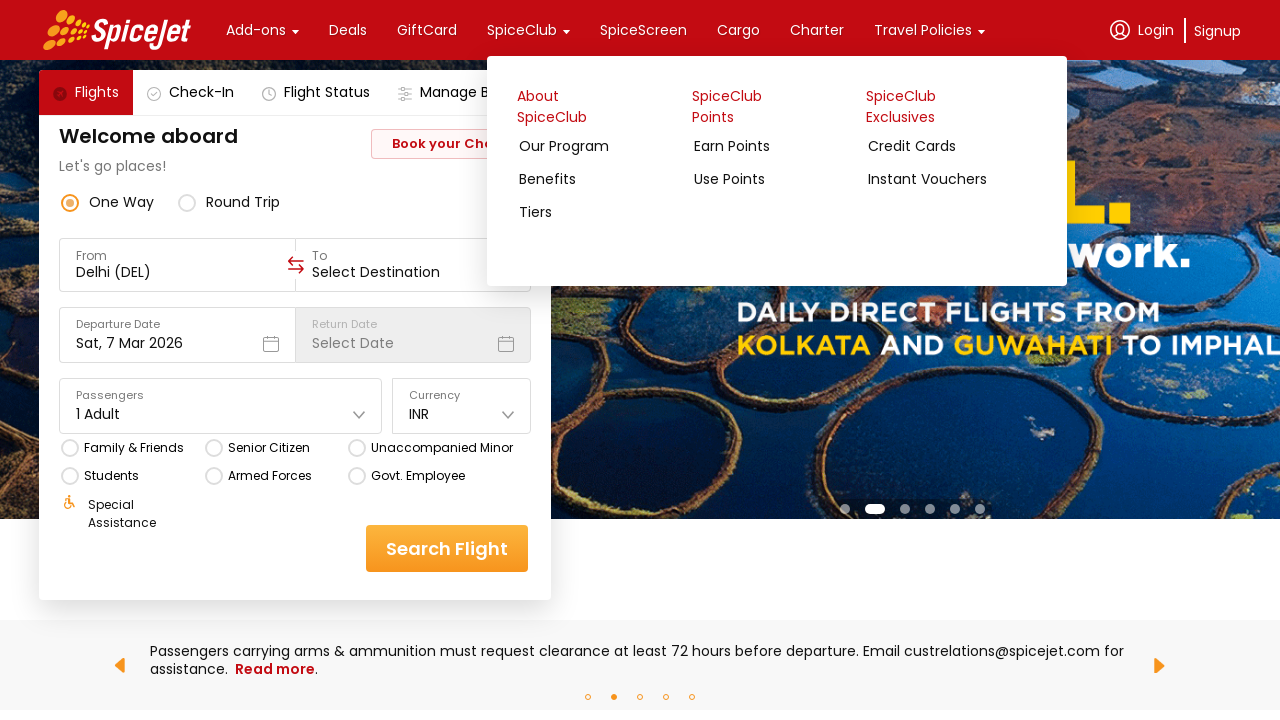